Tests handling popup windows using sequential approach - clicks to open a new window, waits for it, fills an email field in the new window, then switches back to the original page.

Starting URL: https://leafground.com/window.xhtml

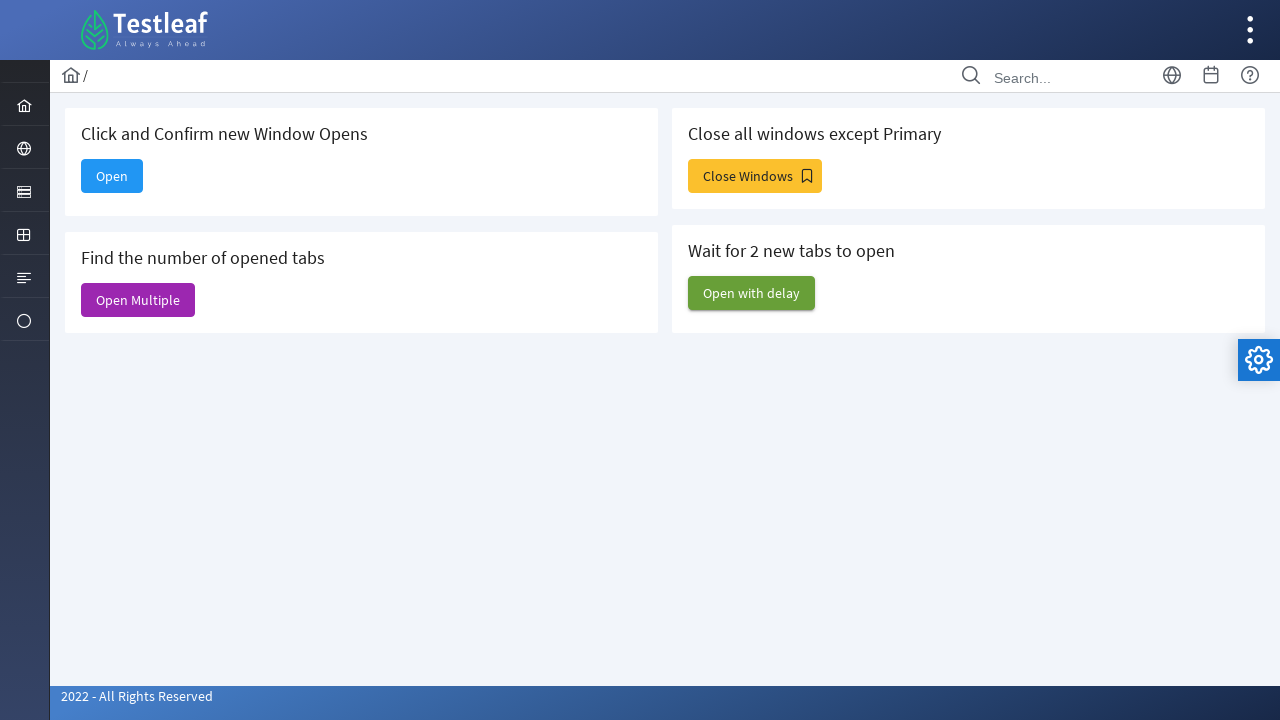

Clicked 'Open' button to open new window at (112, 176) on internal:text="Open"s
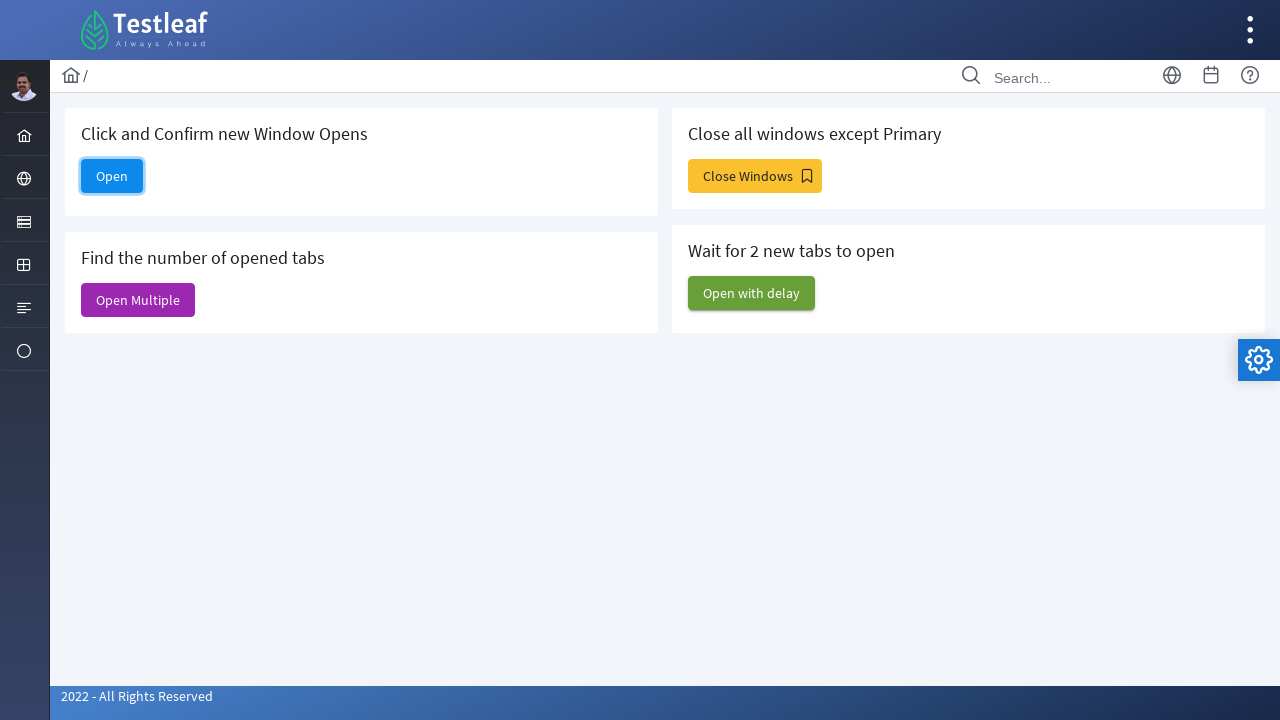

New window/tab opened and captured
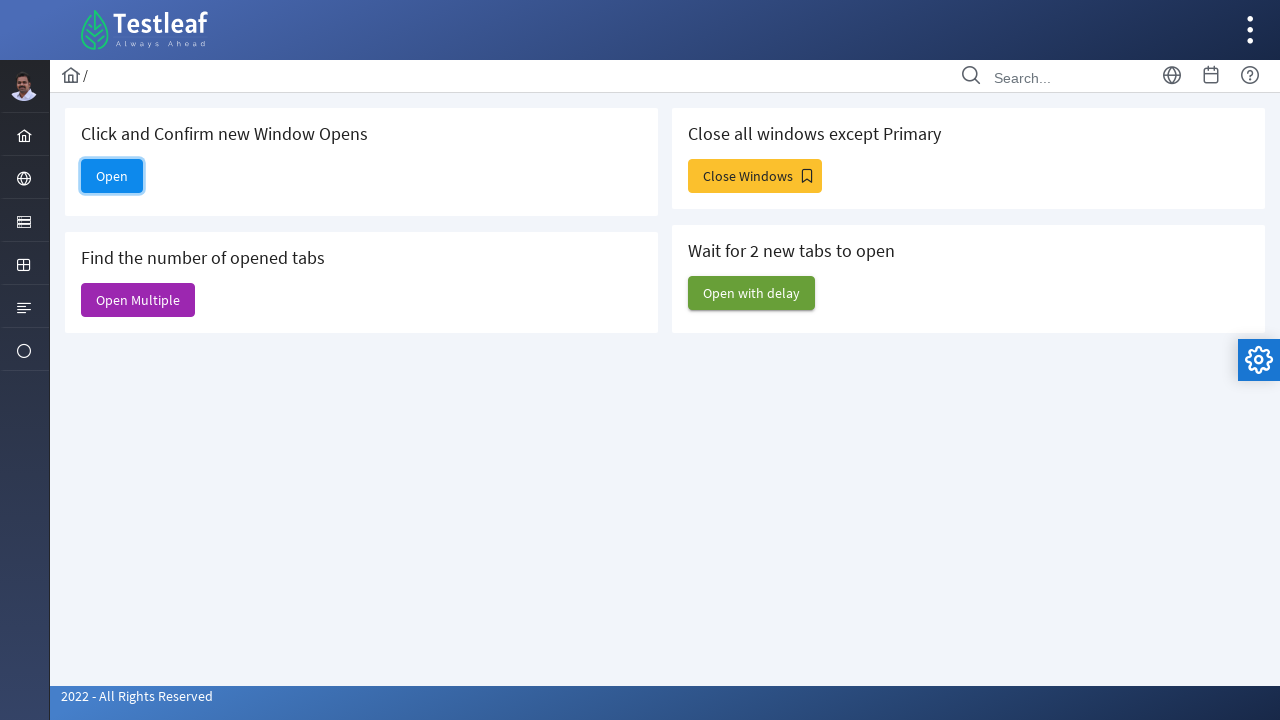

New window navigated to dashboard URL (https://leafground.com/dashboard.xhtml)
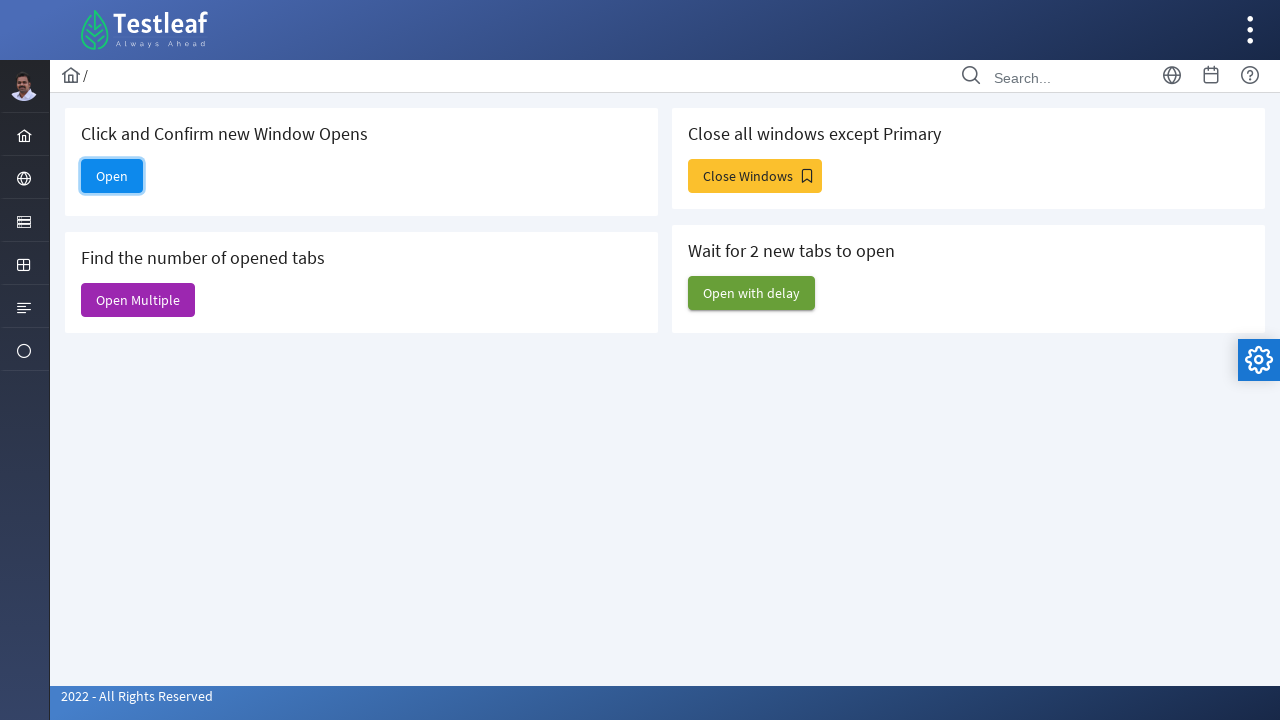

Filled email field in new window with 'testuser847@gmail.com' on input#email
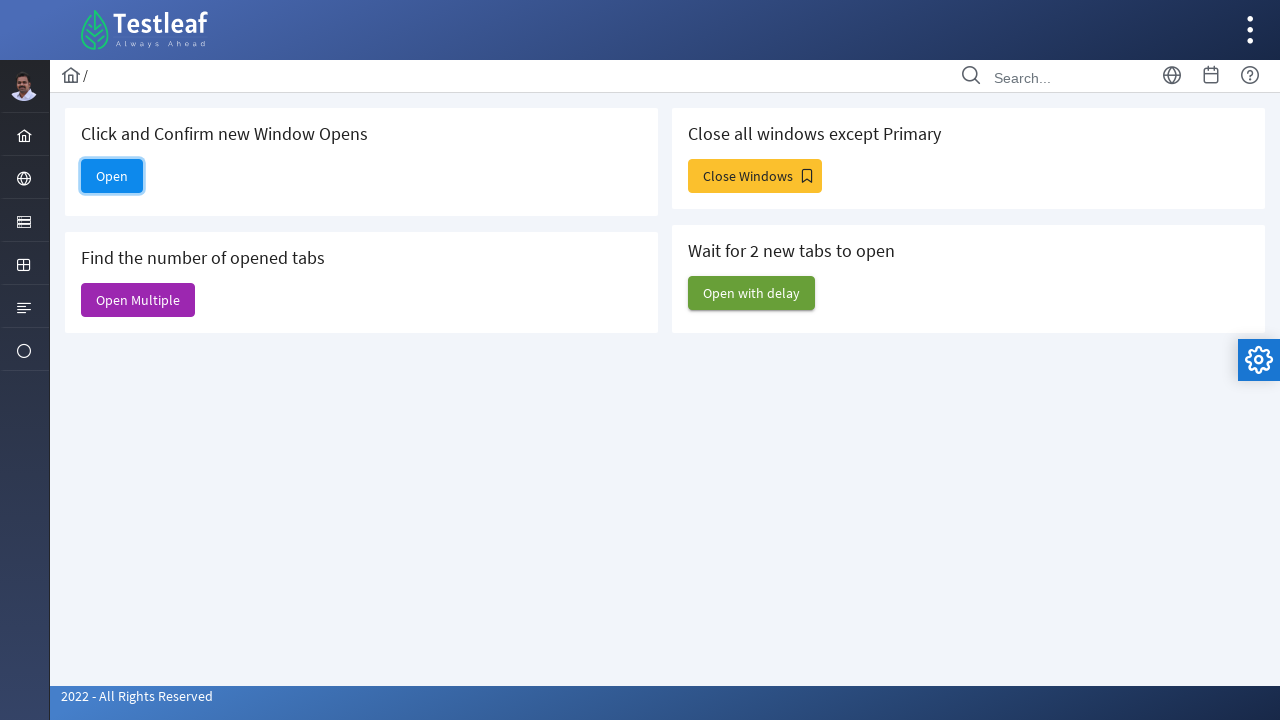

Waited 3 seconds for interactions to complete
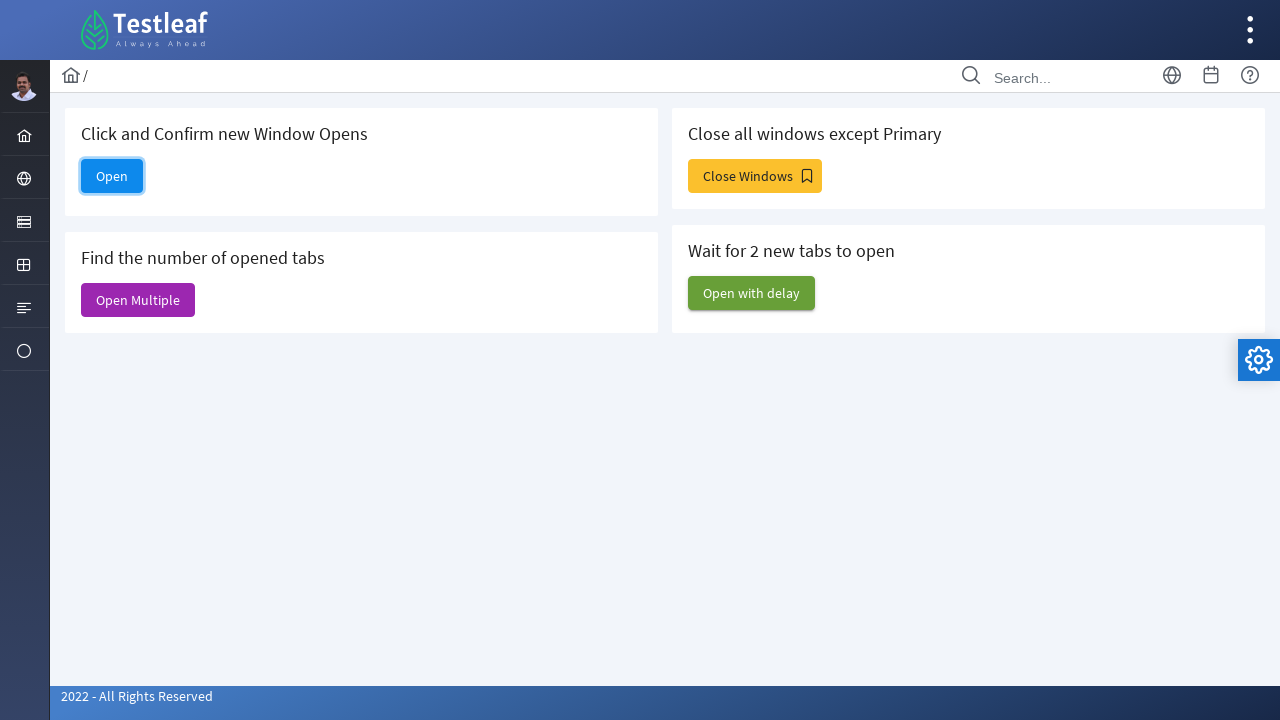

Brought original page window to front
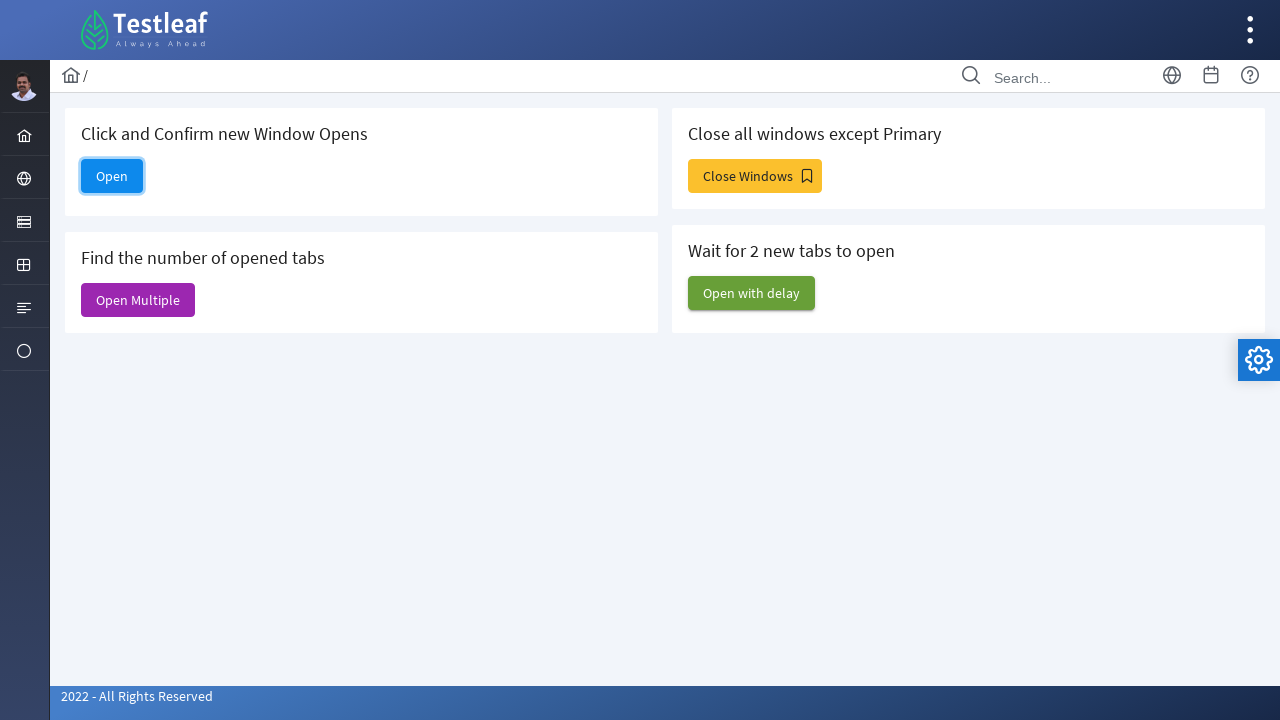

Clicked home icon to navigate back on original page at (24, 136) on xpath=//i[@class='pi pi-home layout-menuitem-icon']
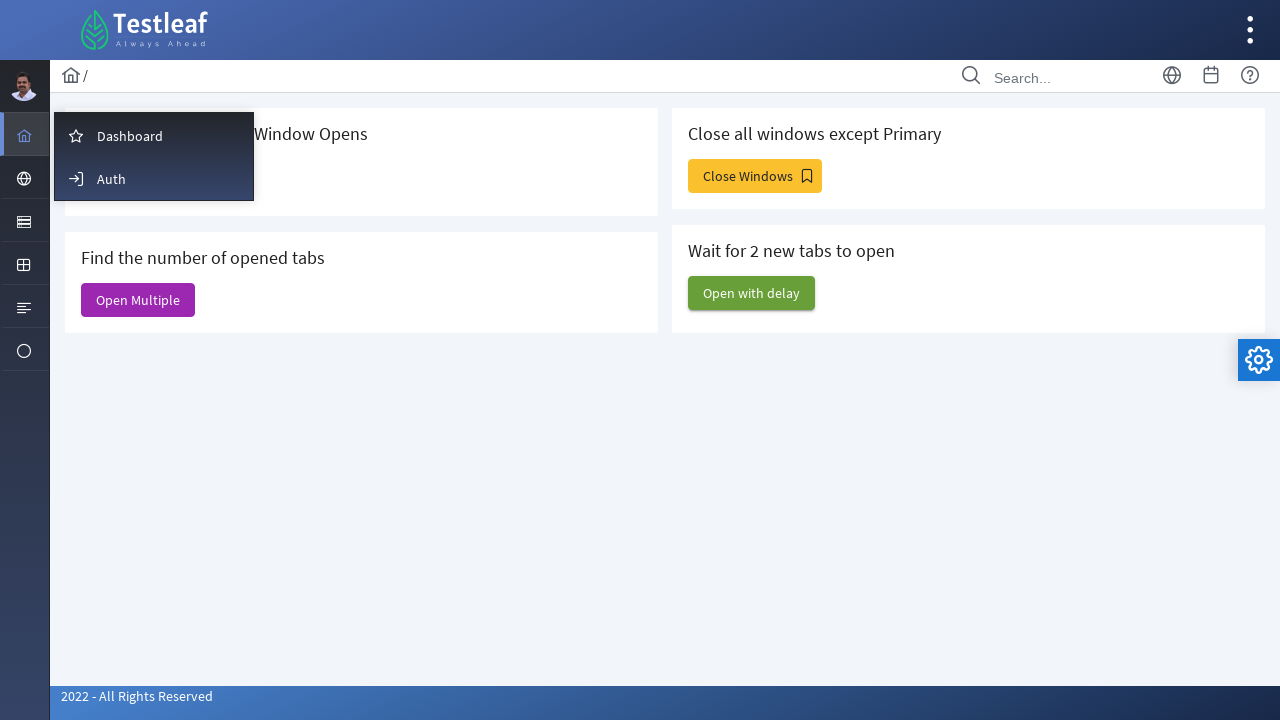

Waited 3 seconds for page navigation to complete
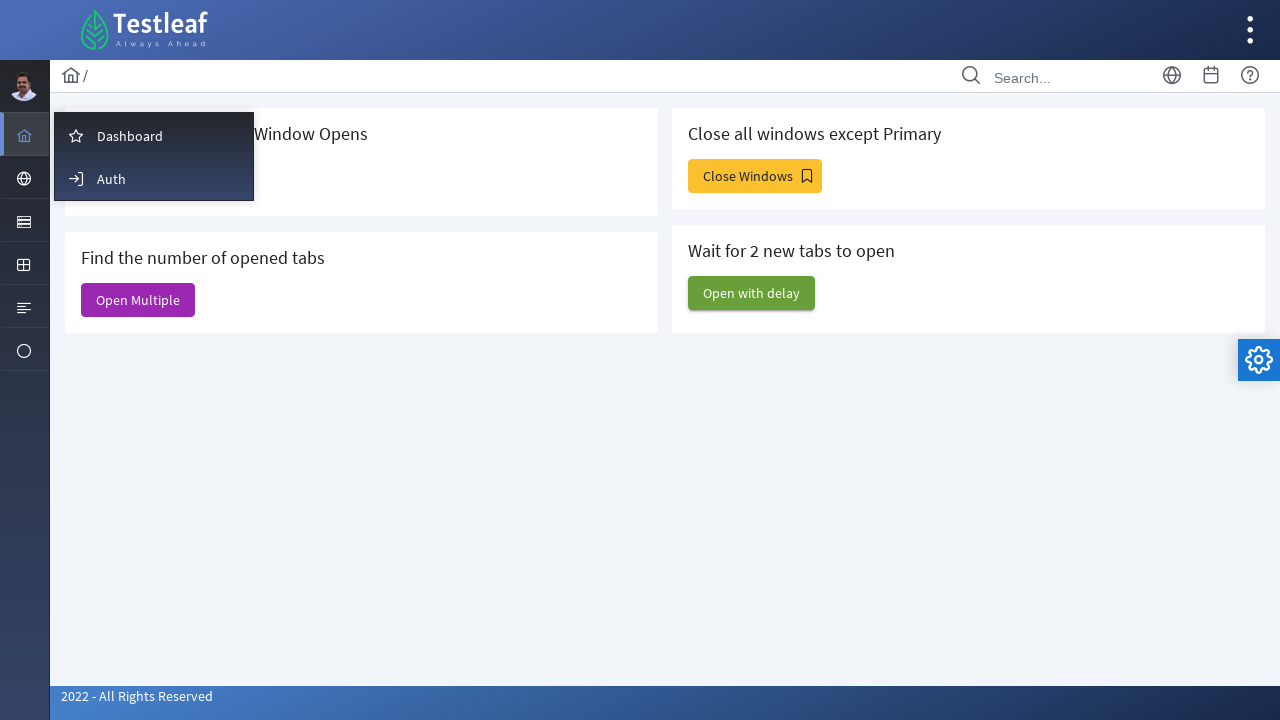

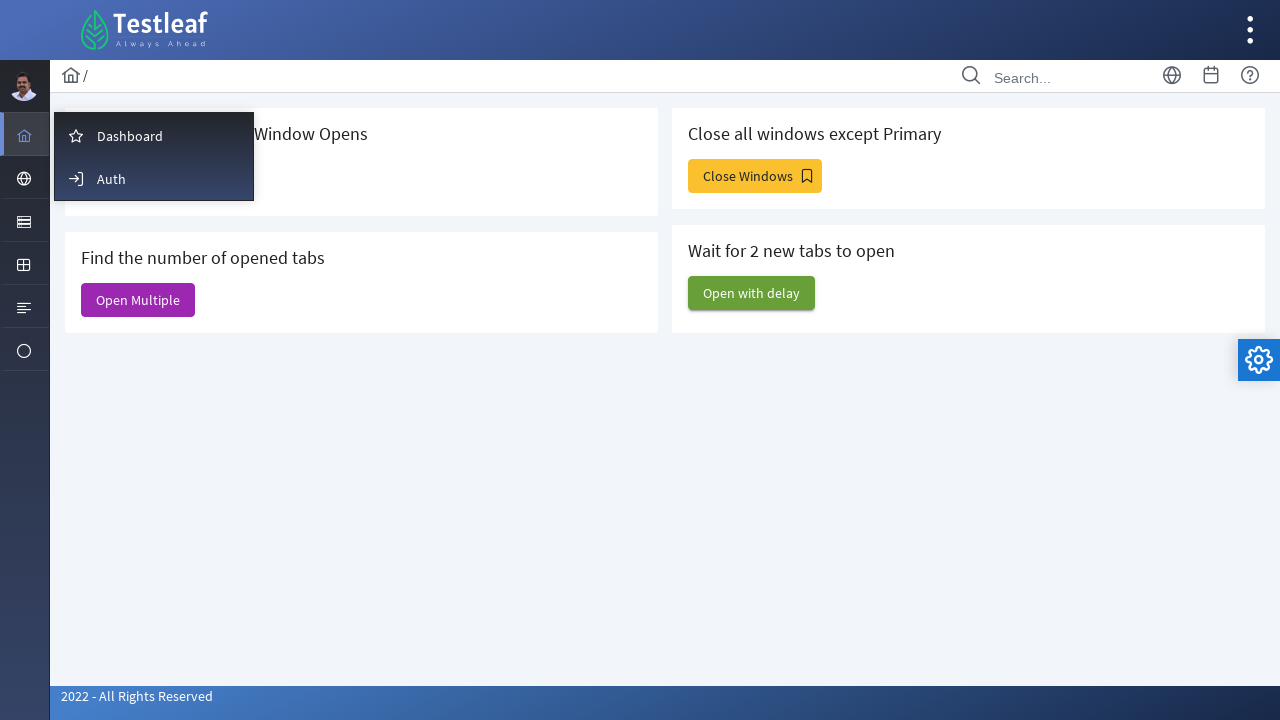